Tests clicking on the Java tag in the navigation sidebar on dev.to.

Starting URL: https://dev.to

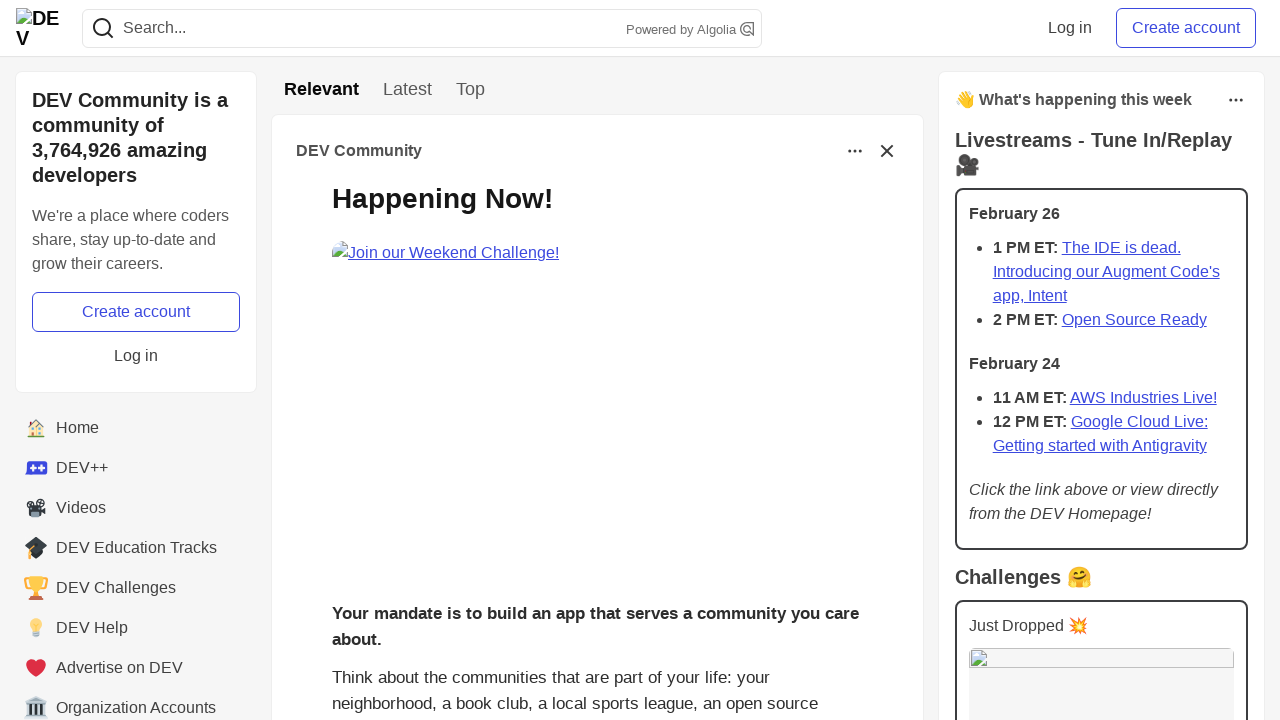

Navigated to dev.to homepage
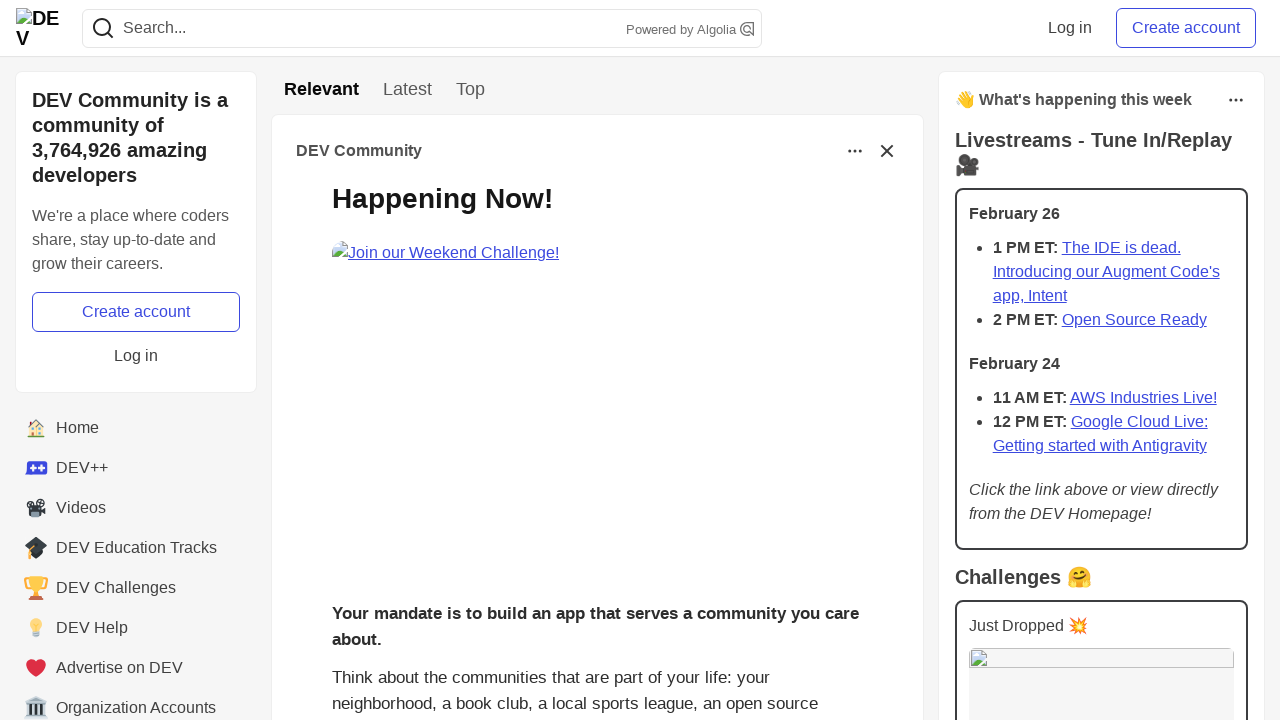

Clicked on Java tag in navigation sidebar at (136, 388) on div#default-sidebar-element-java > a
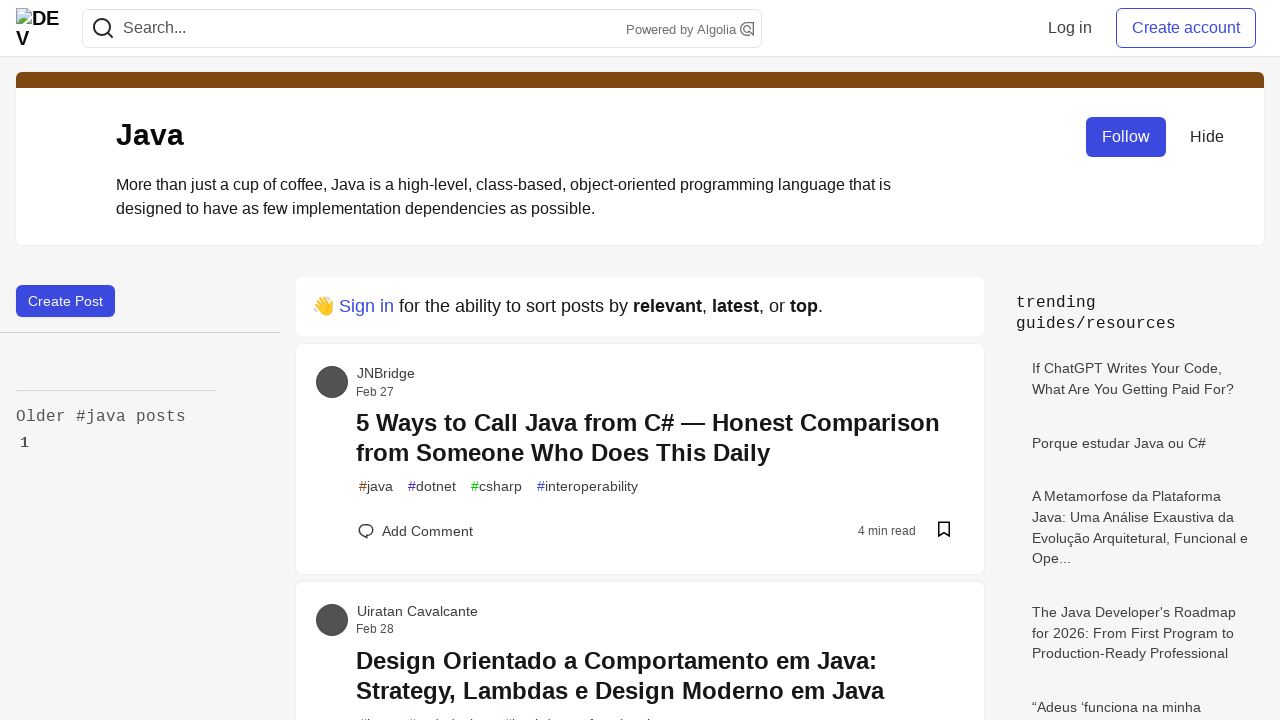

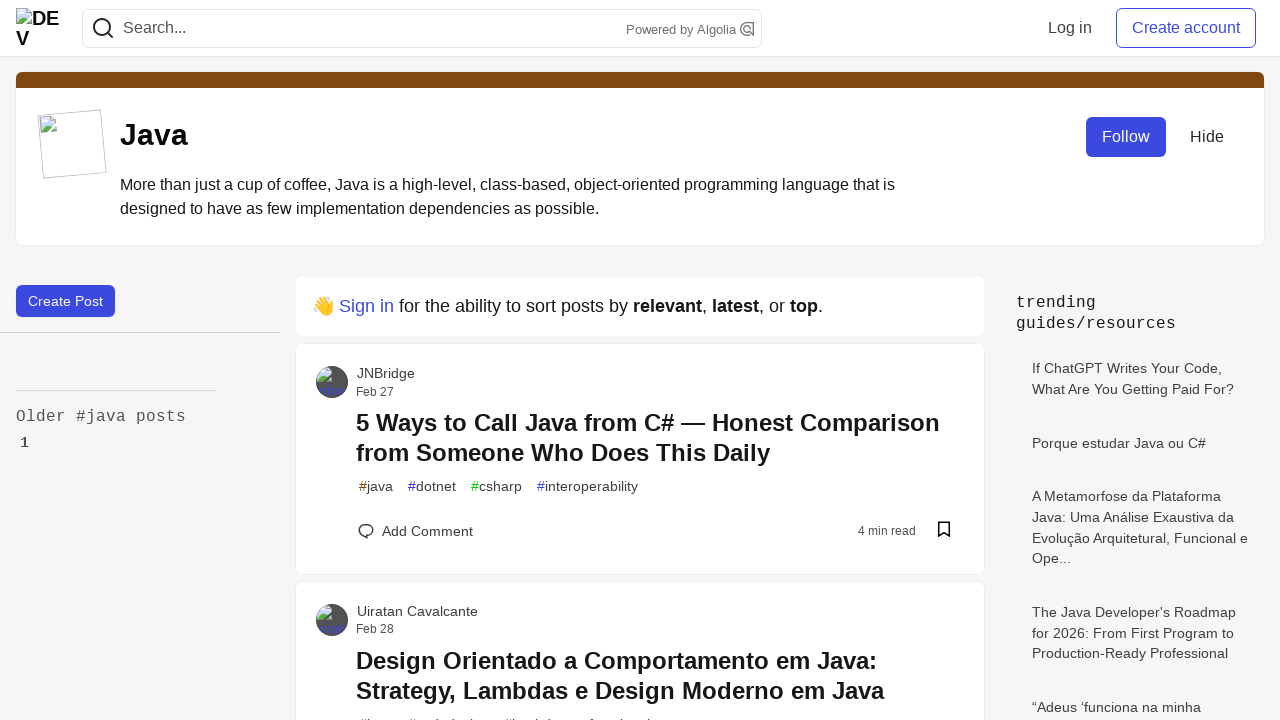